Tests submitting a comment form and verifying the comment appears on the page

Starting URL: http://saucelabs.com/test/guinea-pig

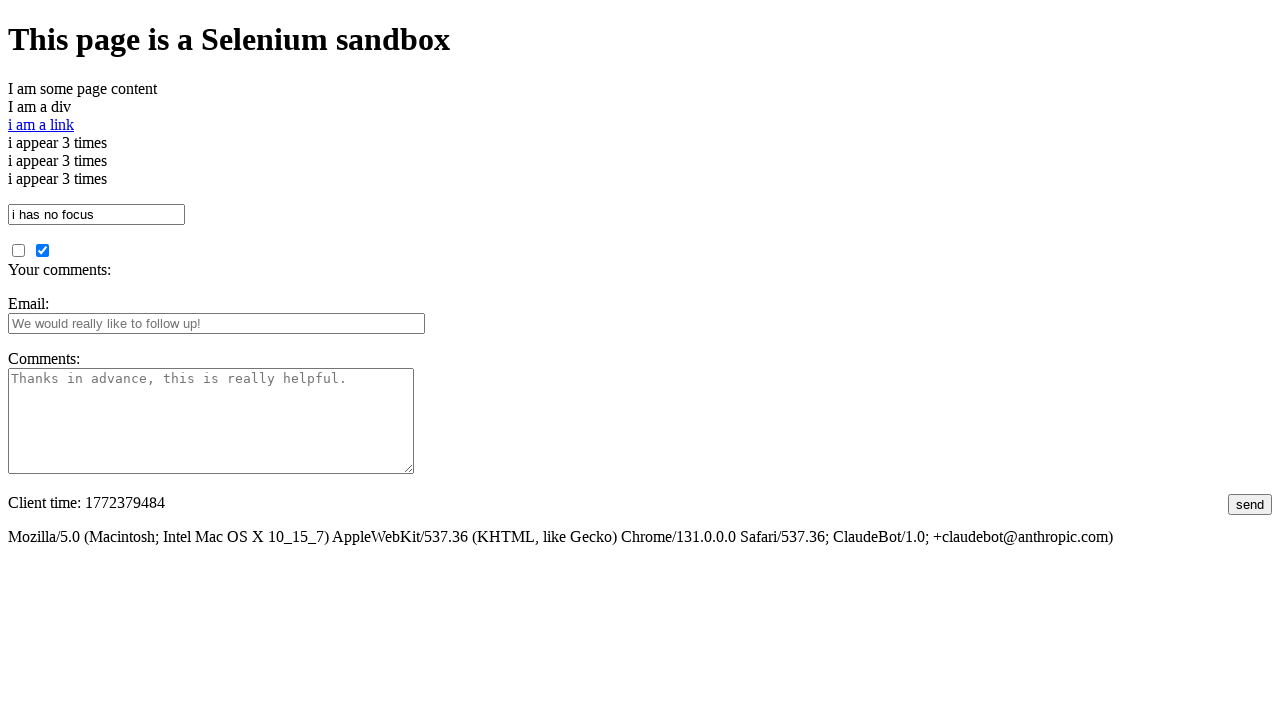

Navigated to Sauce Labs guinea pig test page
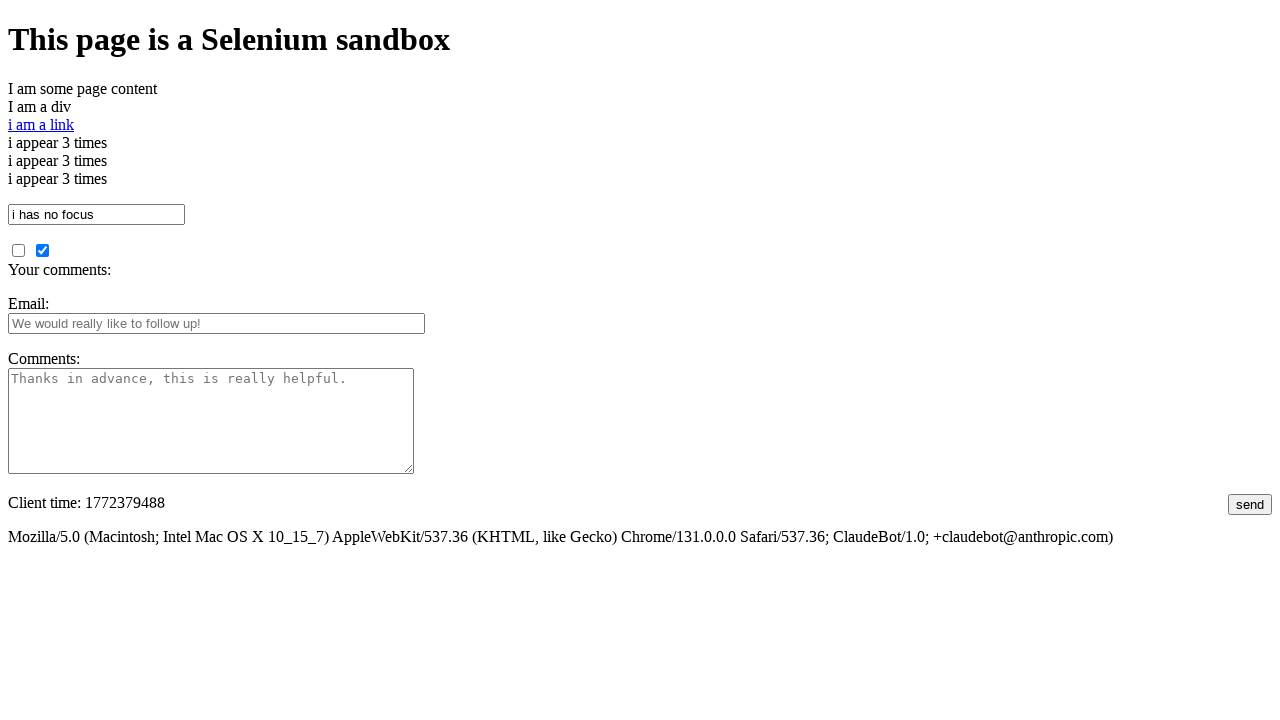

Filled comments field with test comment on #comments
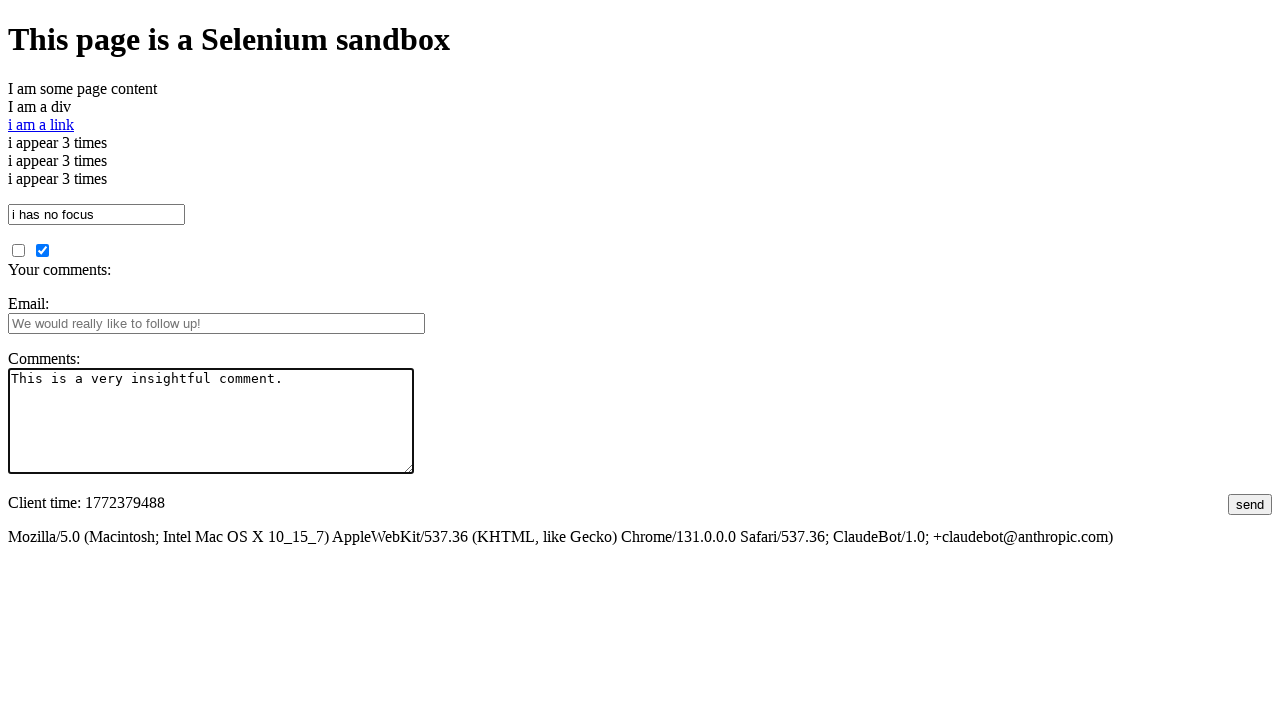

Clicked submit button to submit comment form at (1250, 504) on #submit
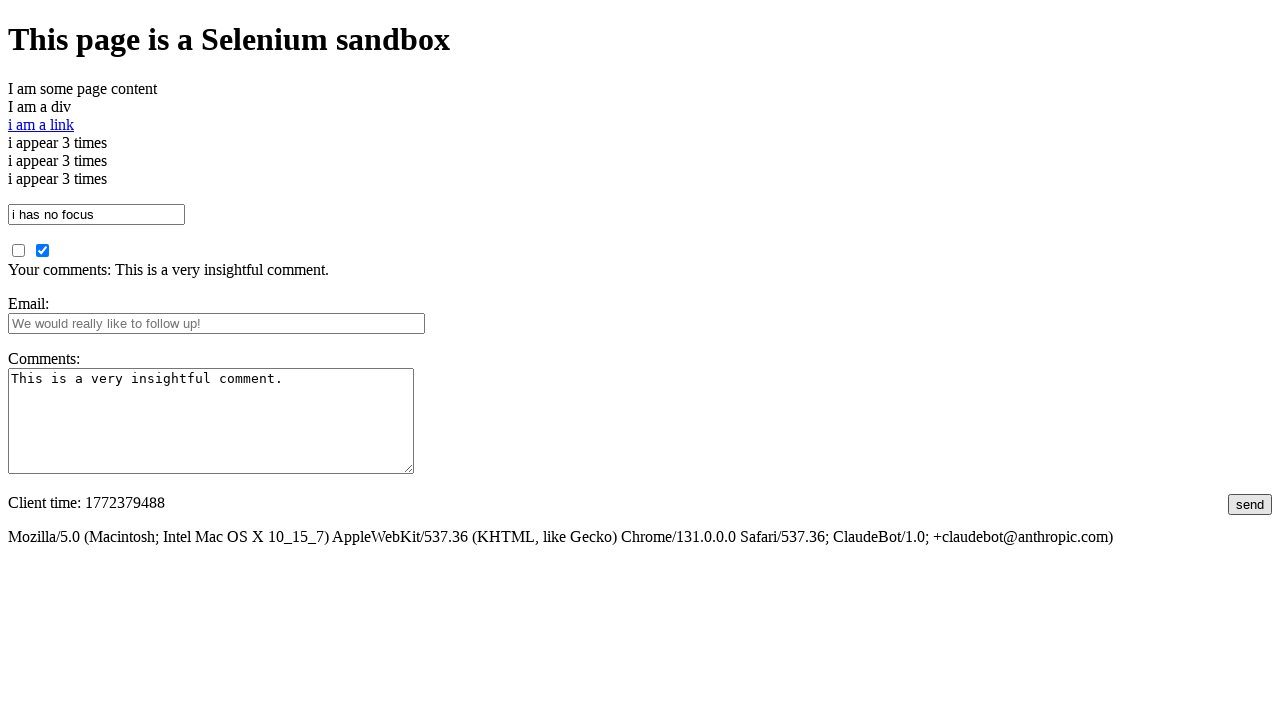

Comment section loaded on page
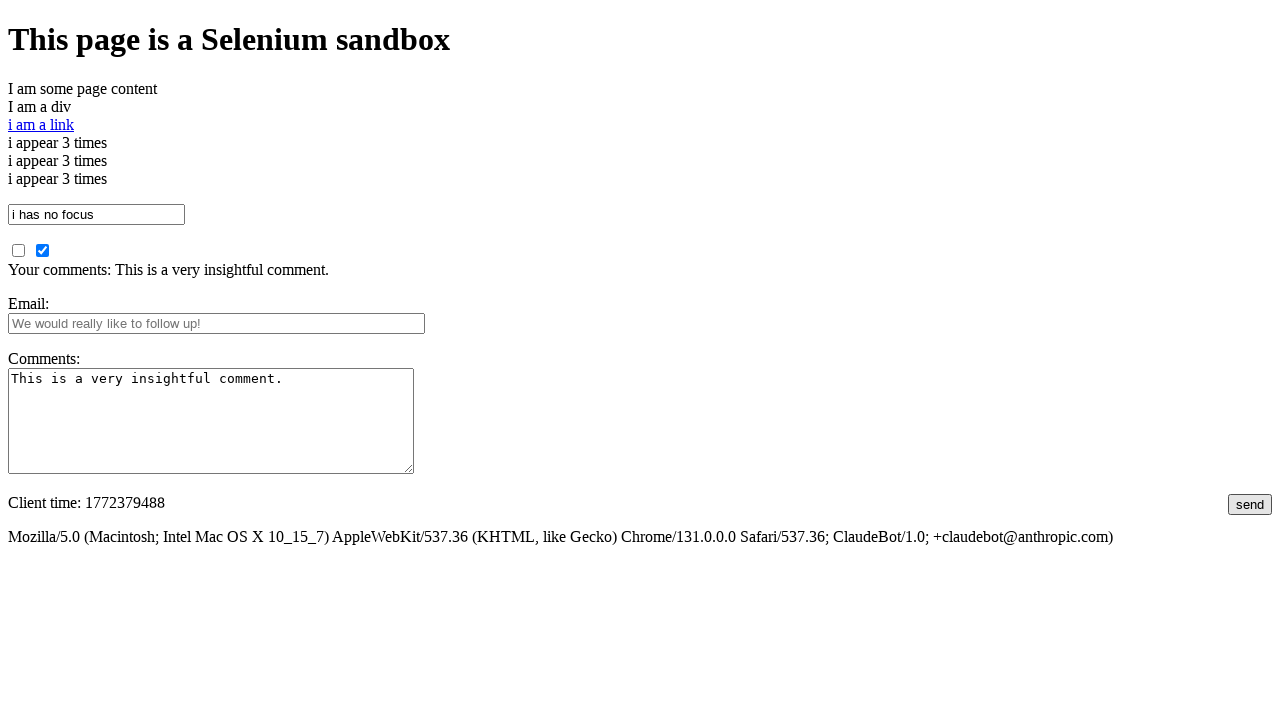

Retrieved comment text from page
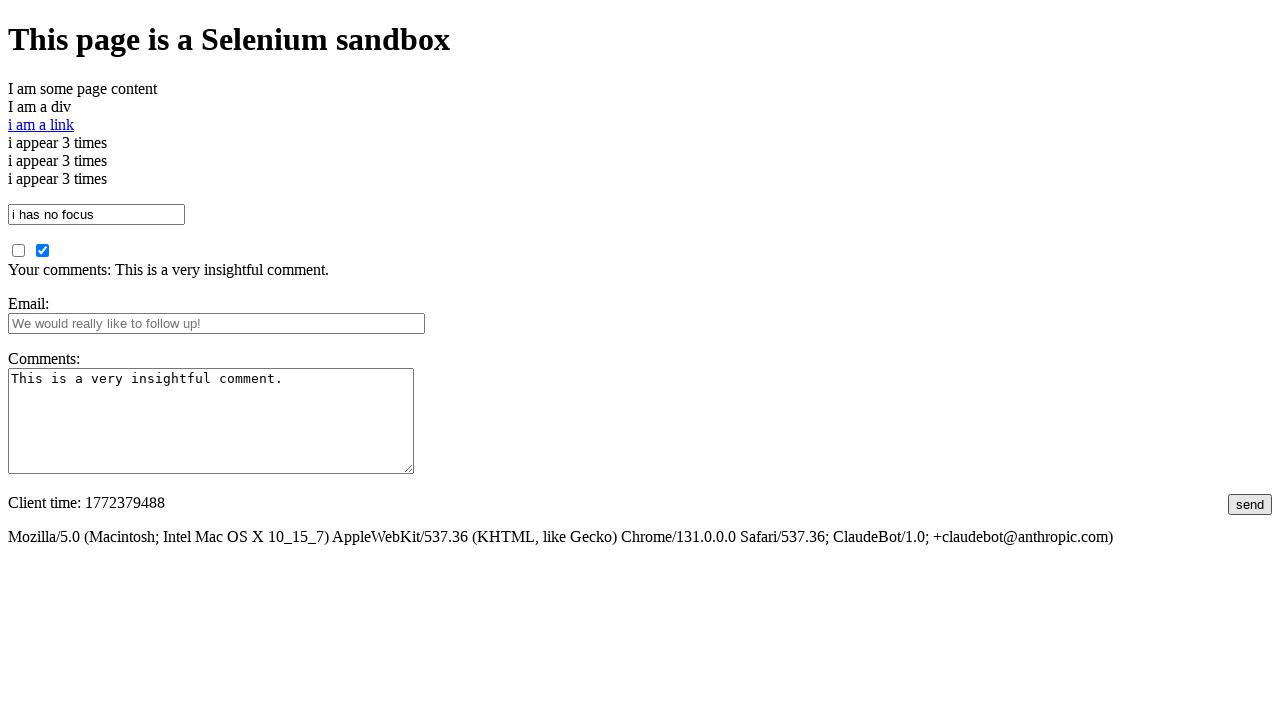

Verified that submitted comment appears correctly on page
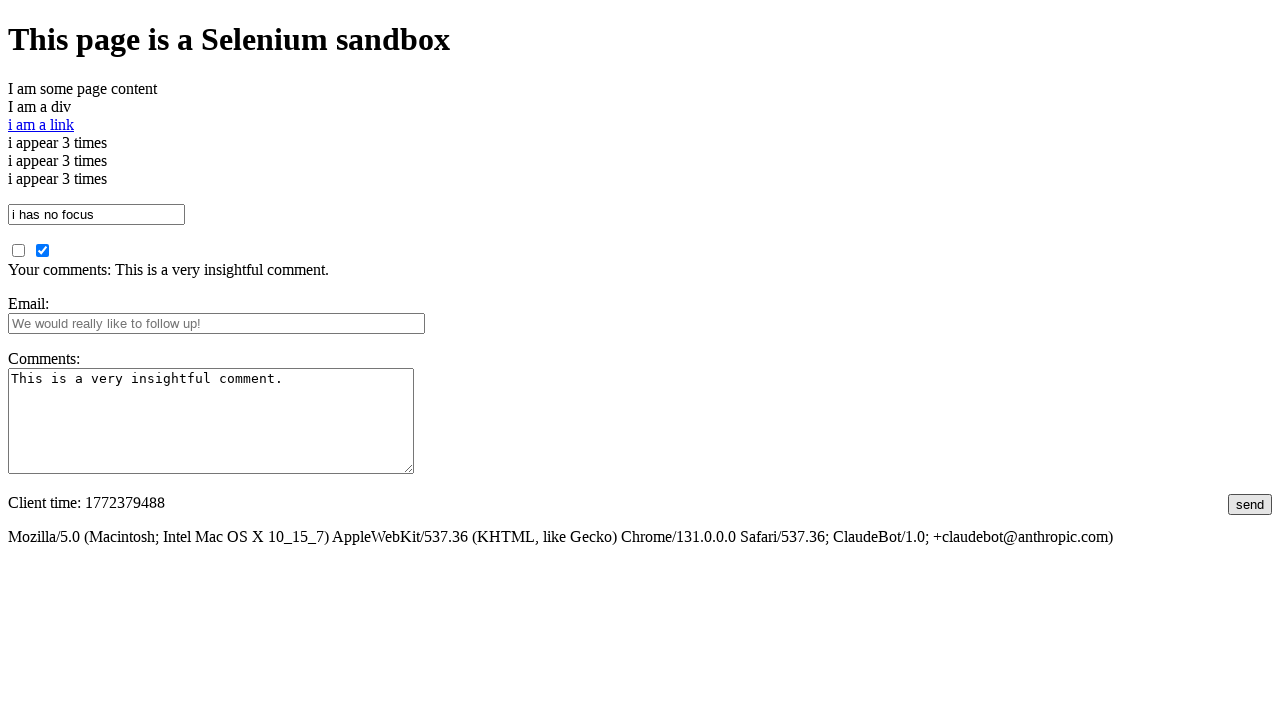

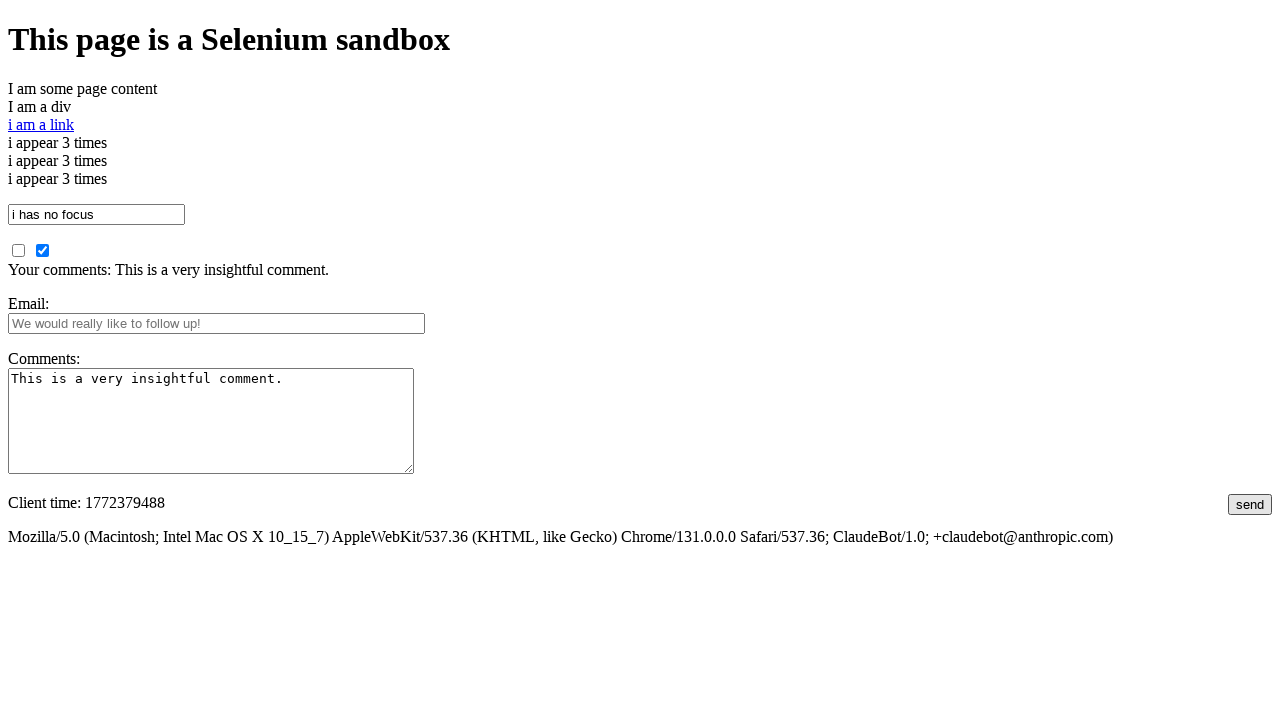